Tests window handling functionality by clicking a link that opens a new window and switching to it to verify the content

Starting URL: https://the-internet.herokuapp.com/windows

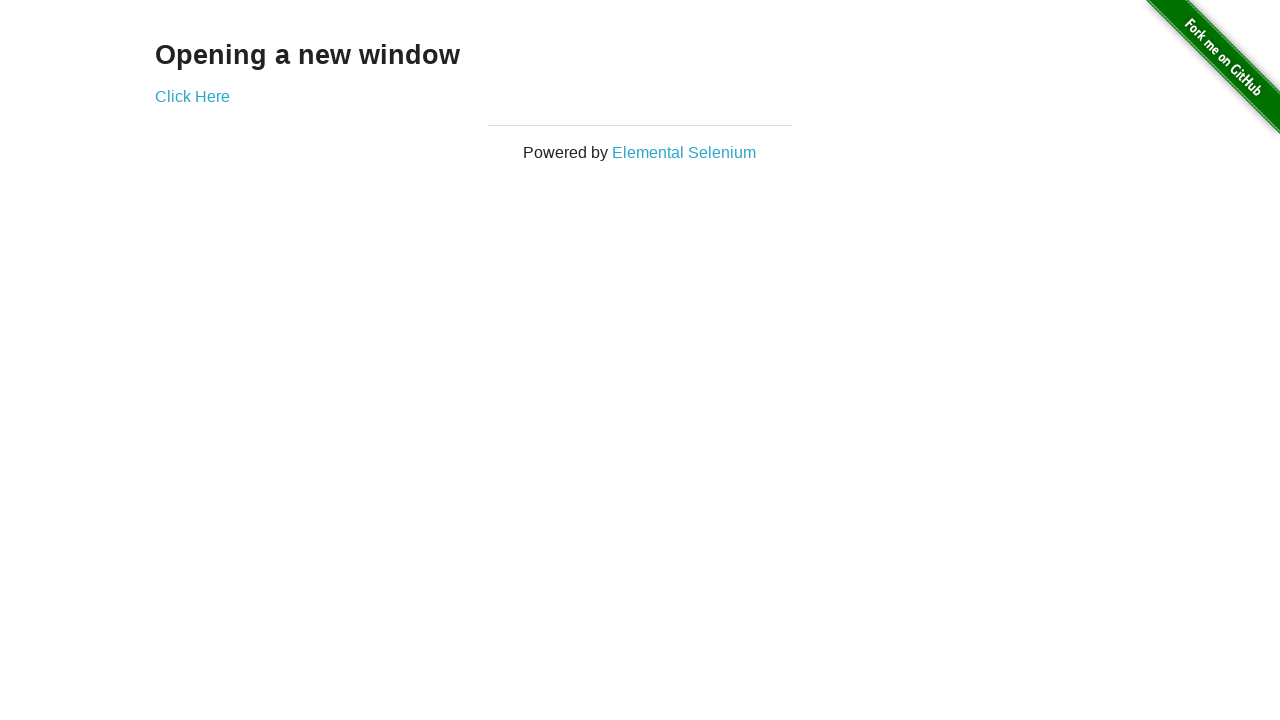

Clicked 'Click Here' link to open new window at (192, 96) on a:text('Click Here')
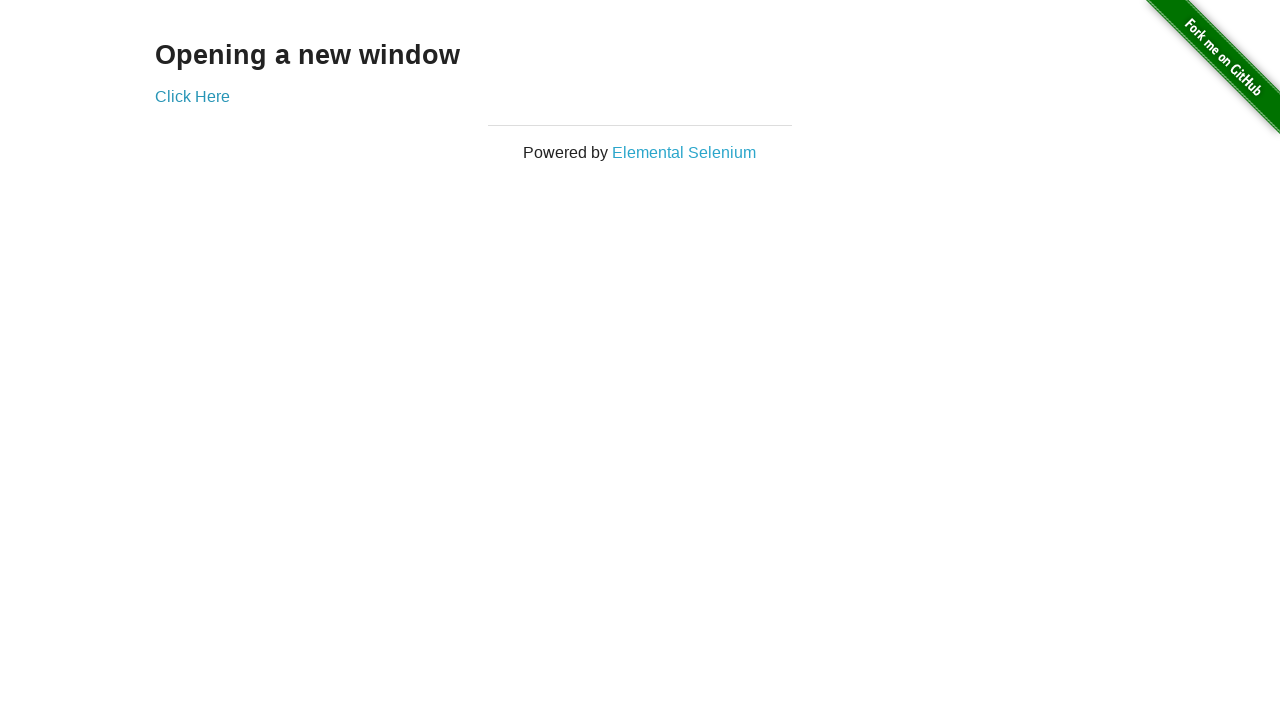

New window opened and captured
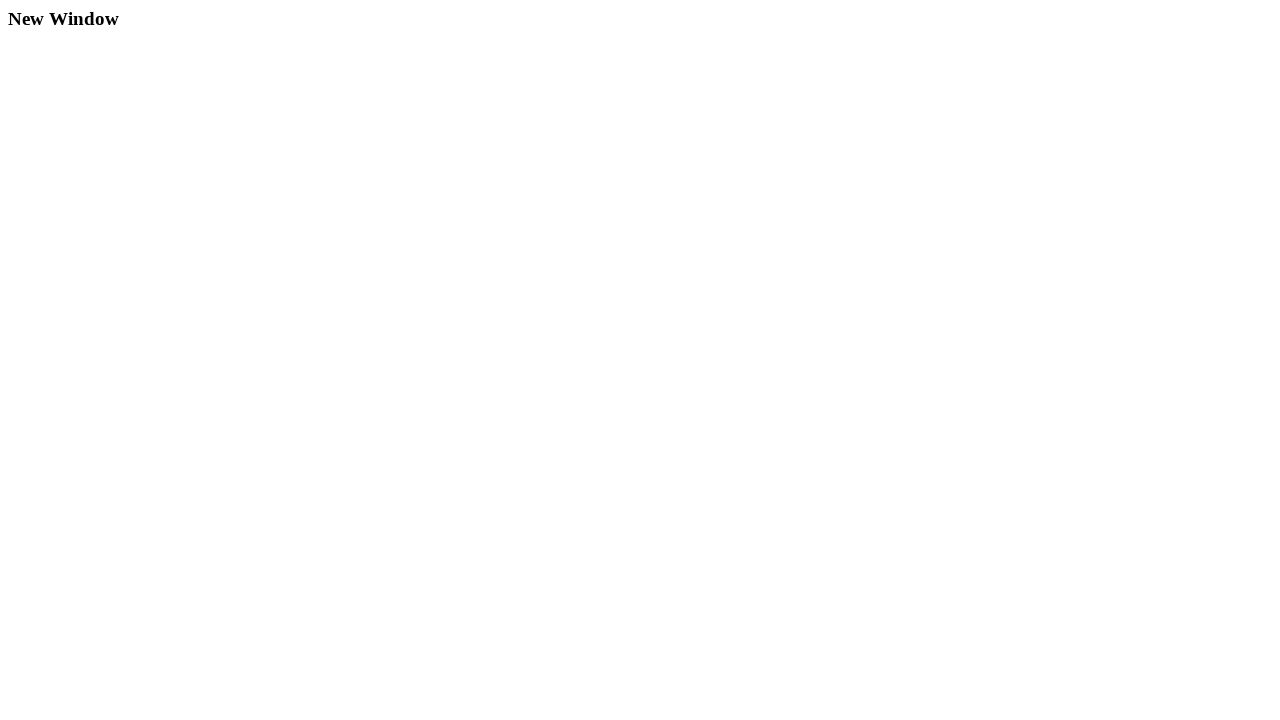

Waited for 'New Window' heading to appear in new window
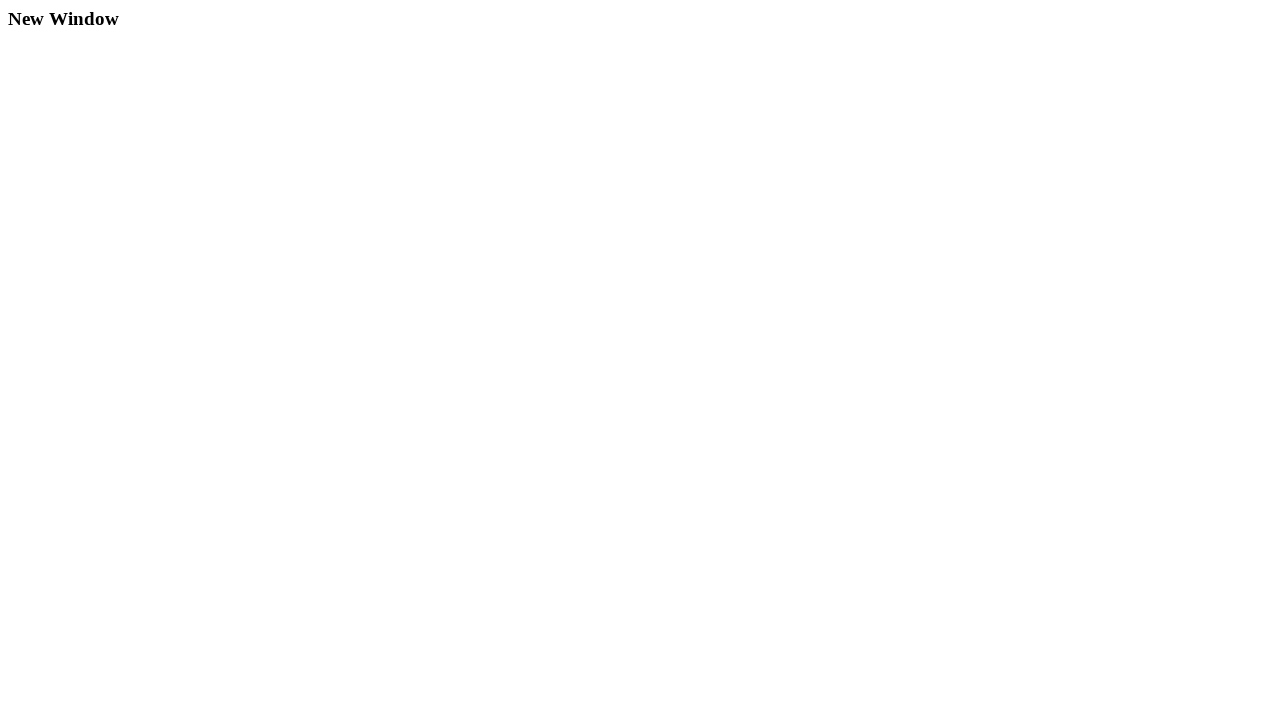

Verified 'New Window' heading text is present in new window
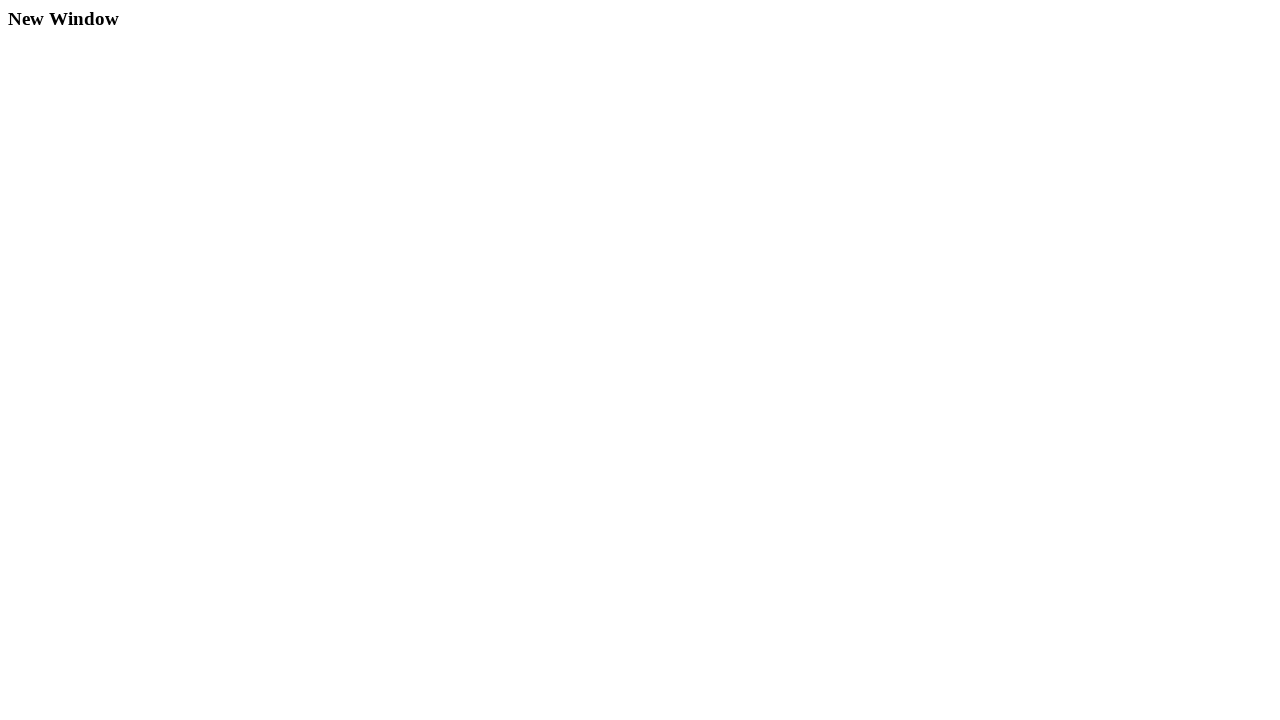

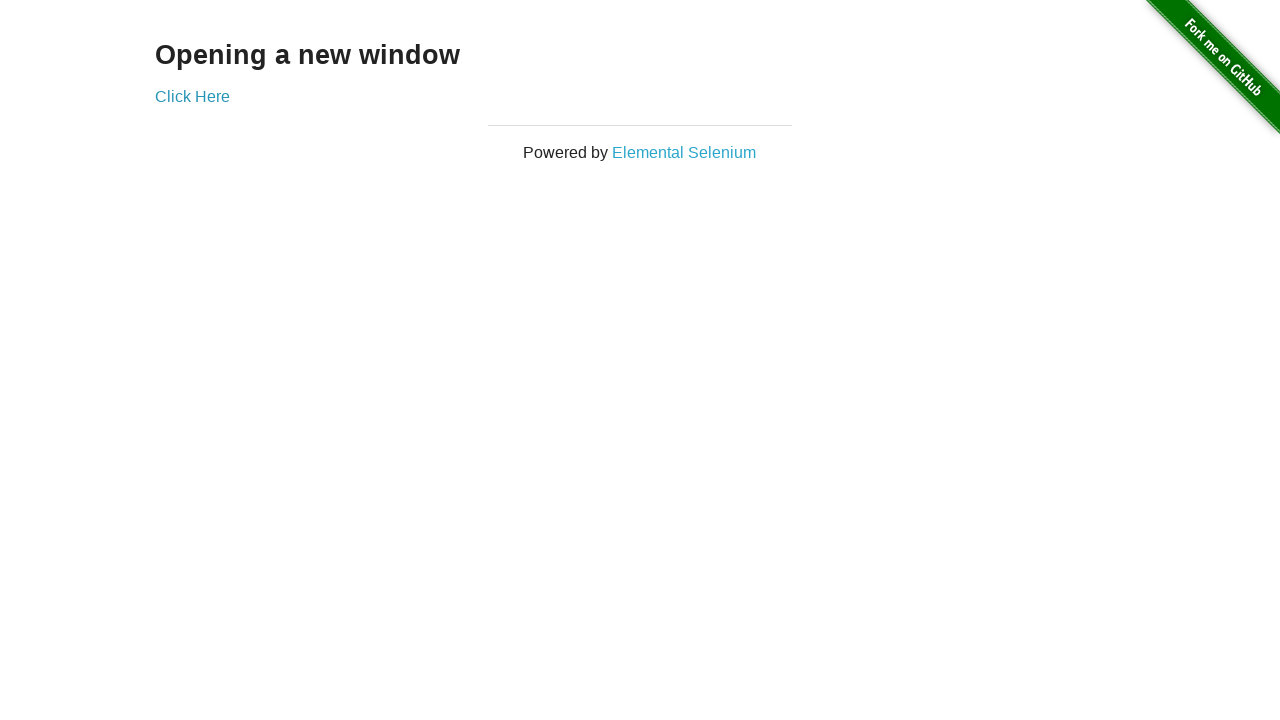